Tests keyboard input functionality by sending various key presses including regular characters and special keys like Enter and Escape

Starting URL: https://the-internet.herokuapp.com/key_presses

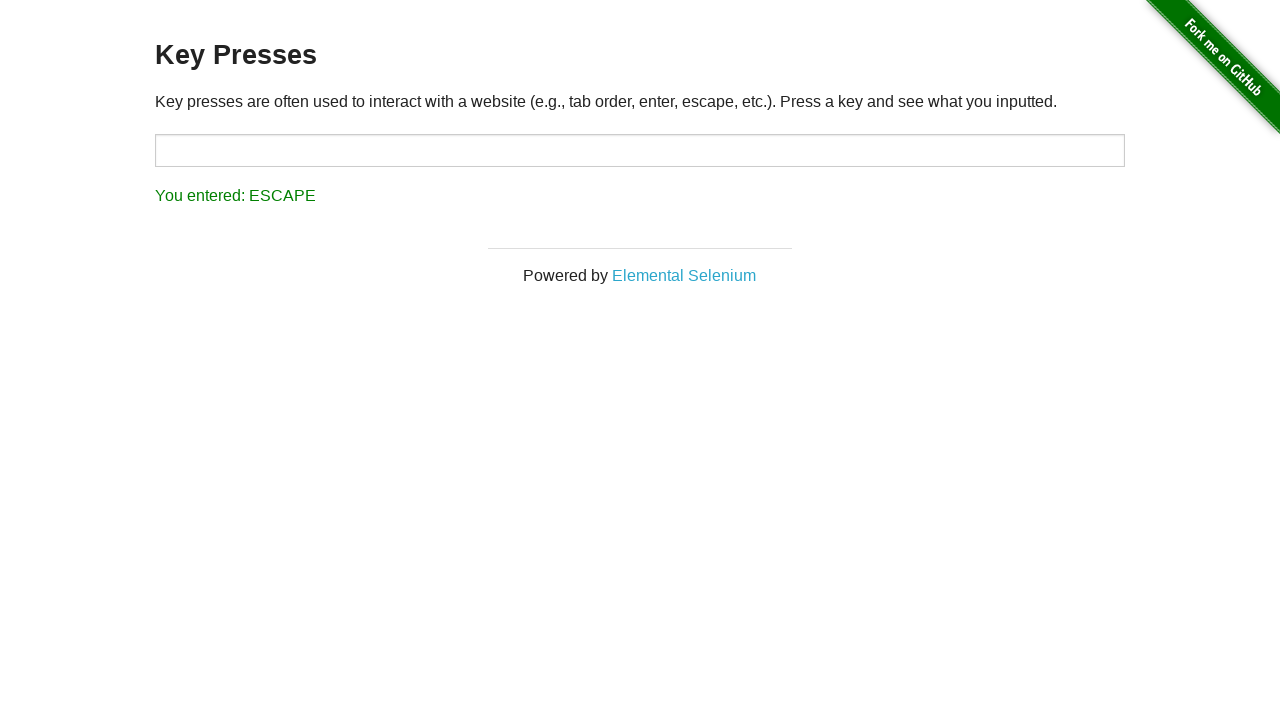

Located the input field with id 'target'
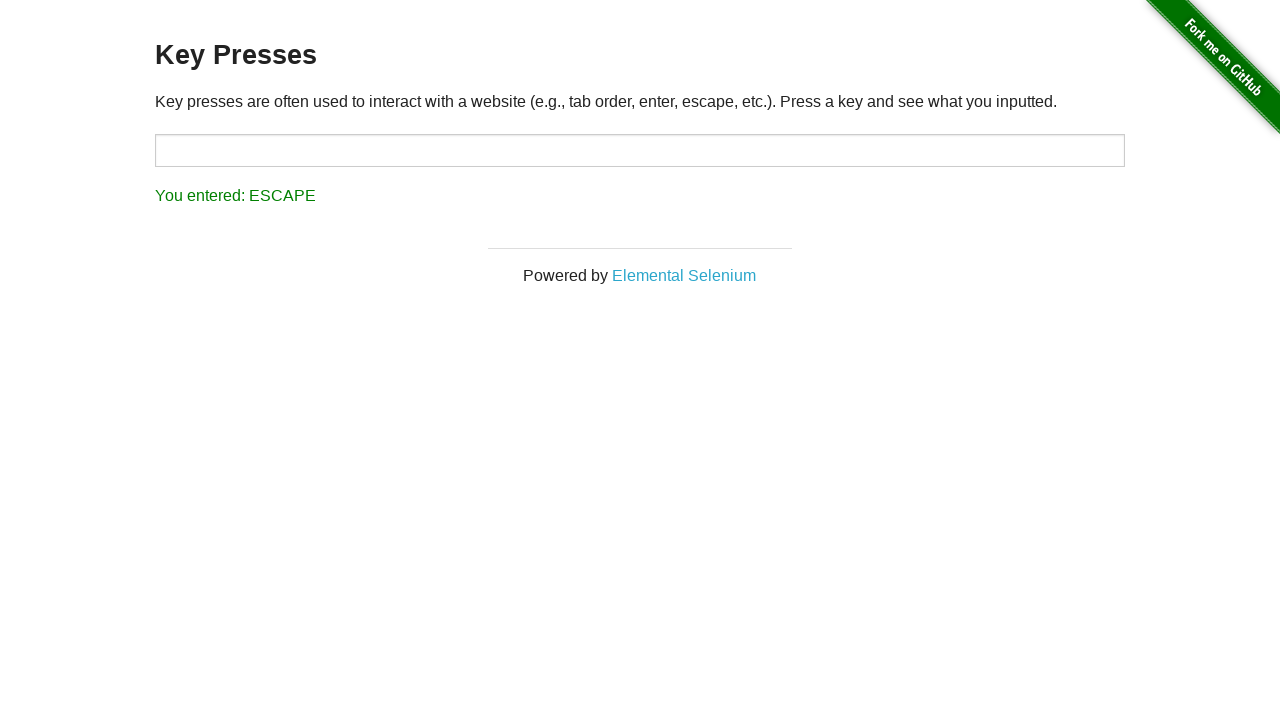

Clicked on input field to focus it at (640, 150) on xpath=//input[@id='target']
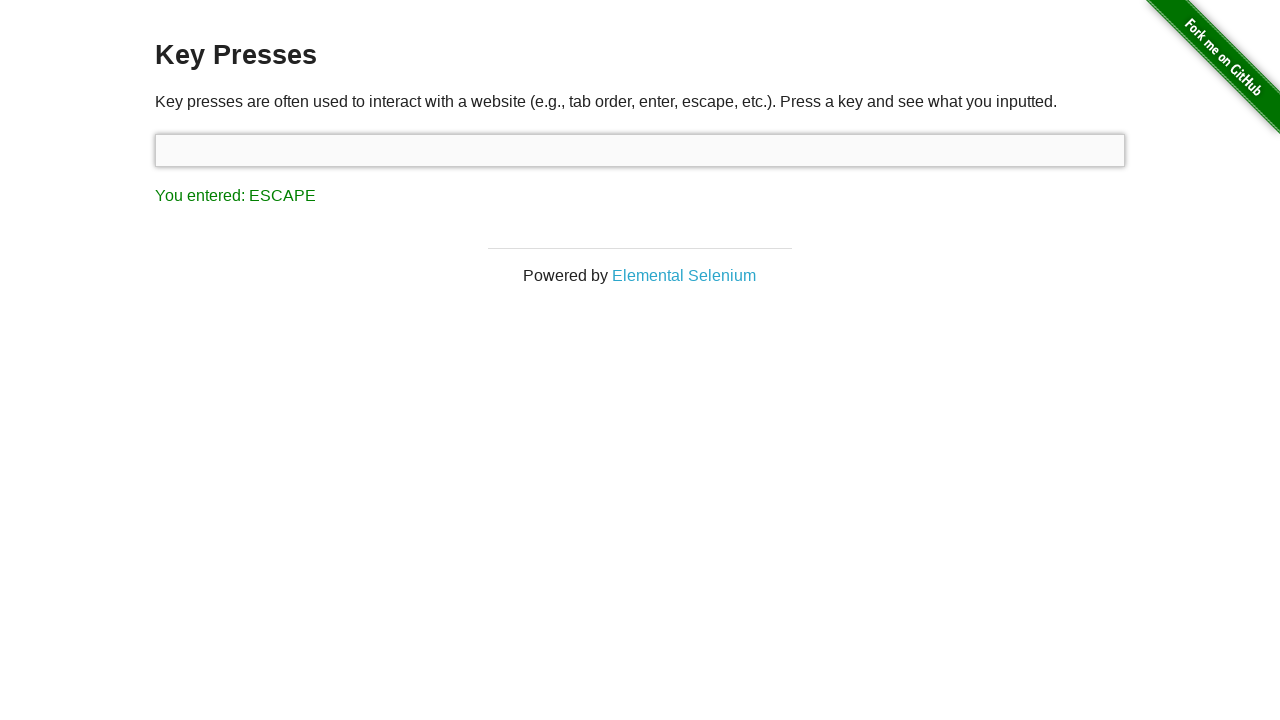

Typed letter 'L' into the input field on xpath=//input[@id='target']
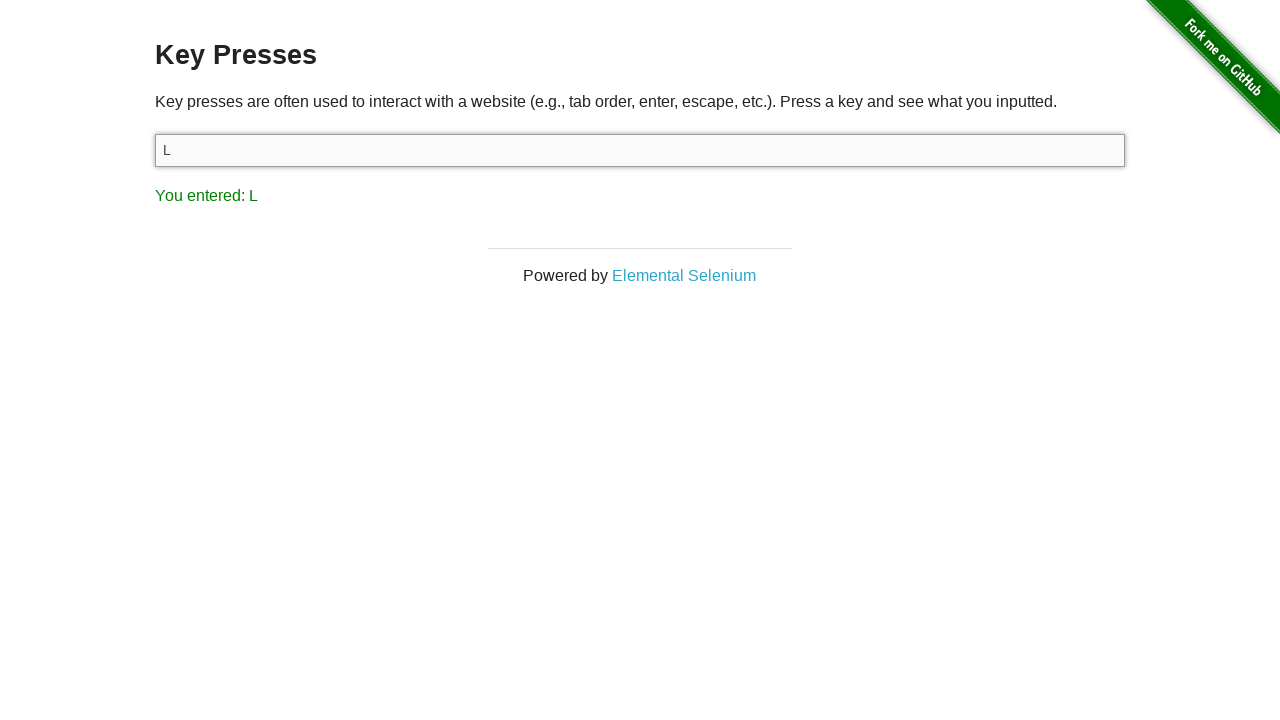

Pressed Enter key
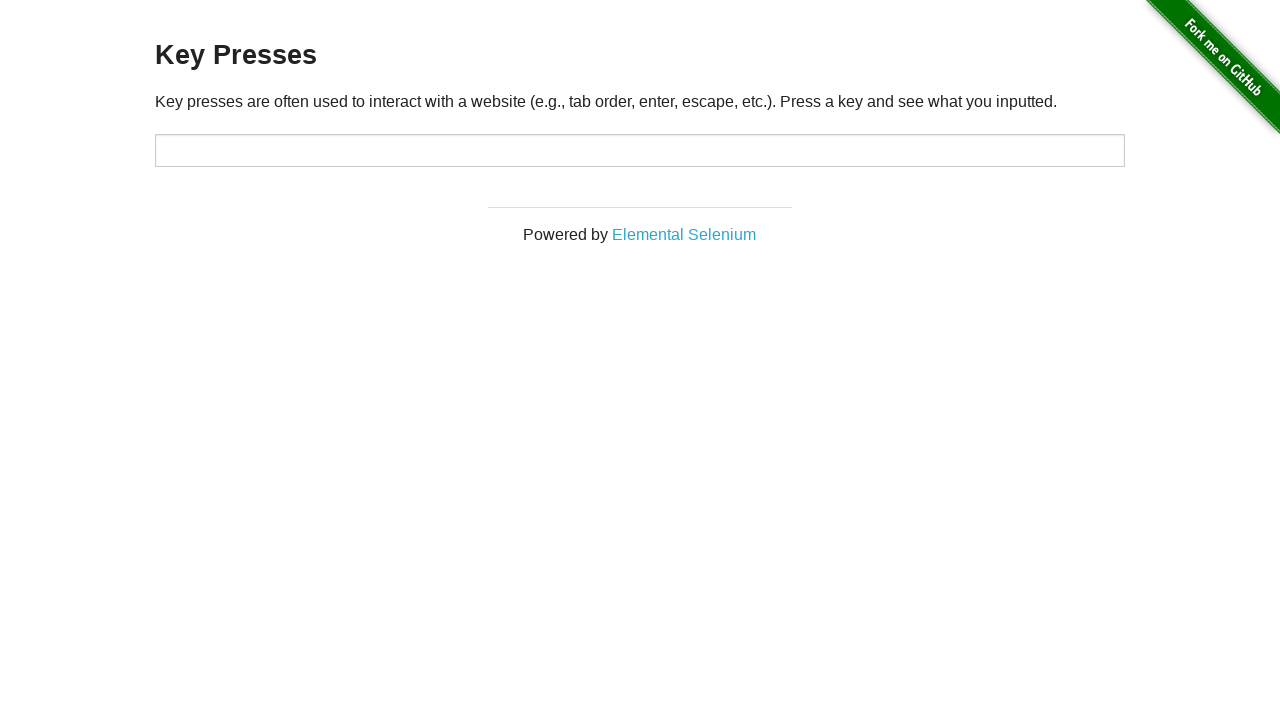

Pressed Escape key
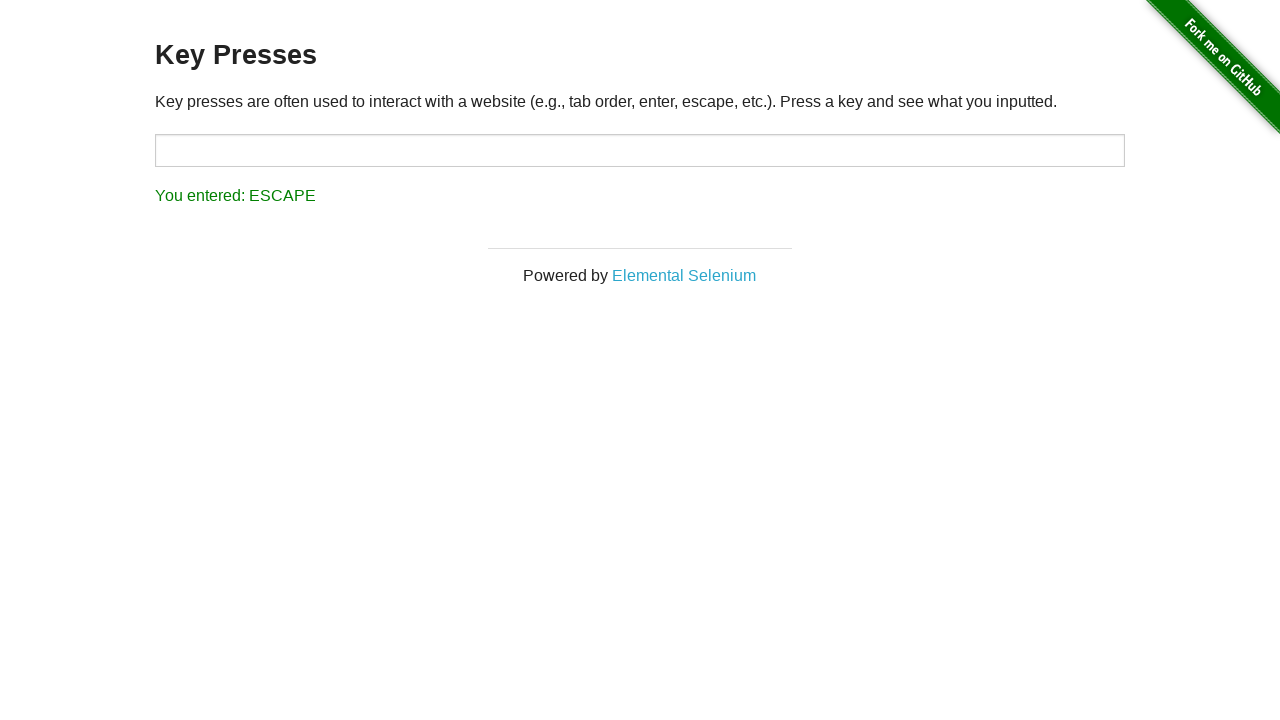

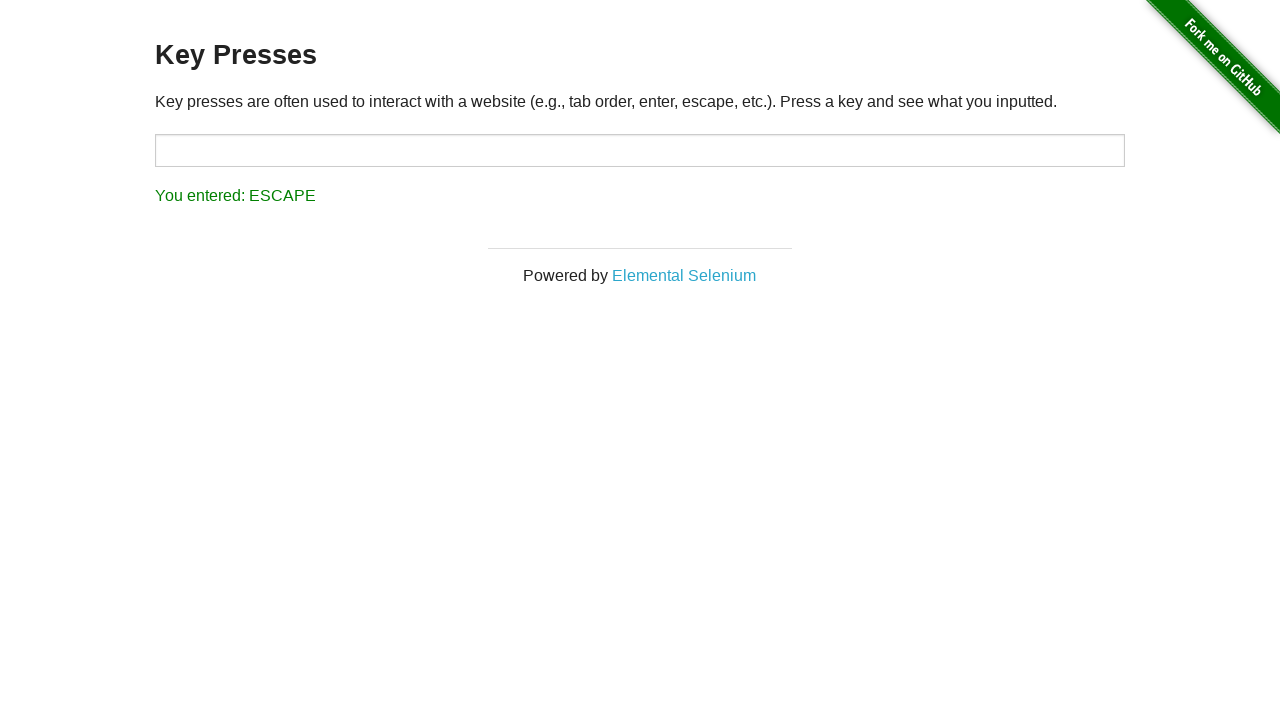